Tests alternative waiting strategies for AJAX requests by waiting for network idle state and verifying the loaded data text.

Starting URL: http://uitestingplayground.com/ajax

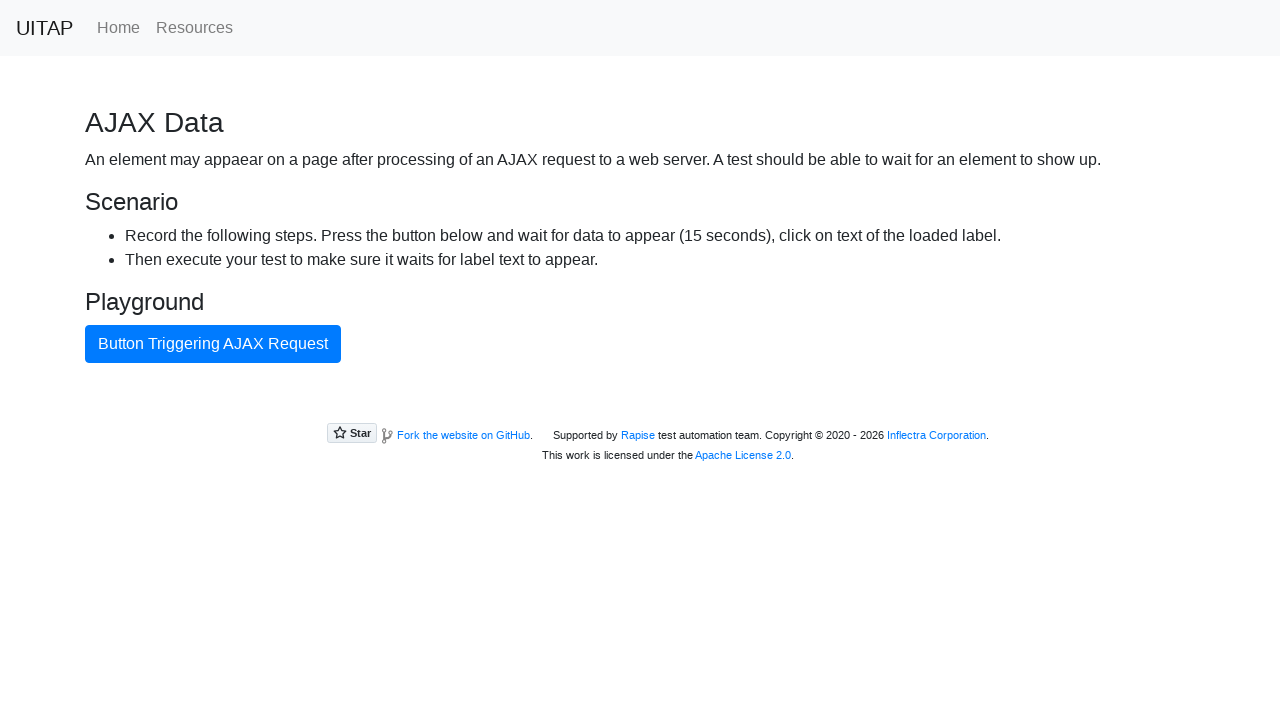

Navigated to AJAX test page
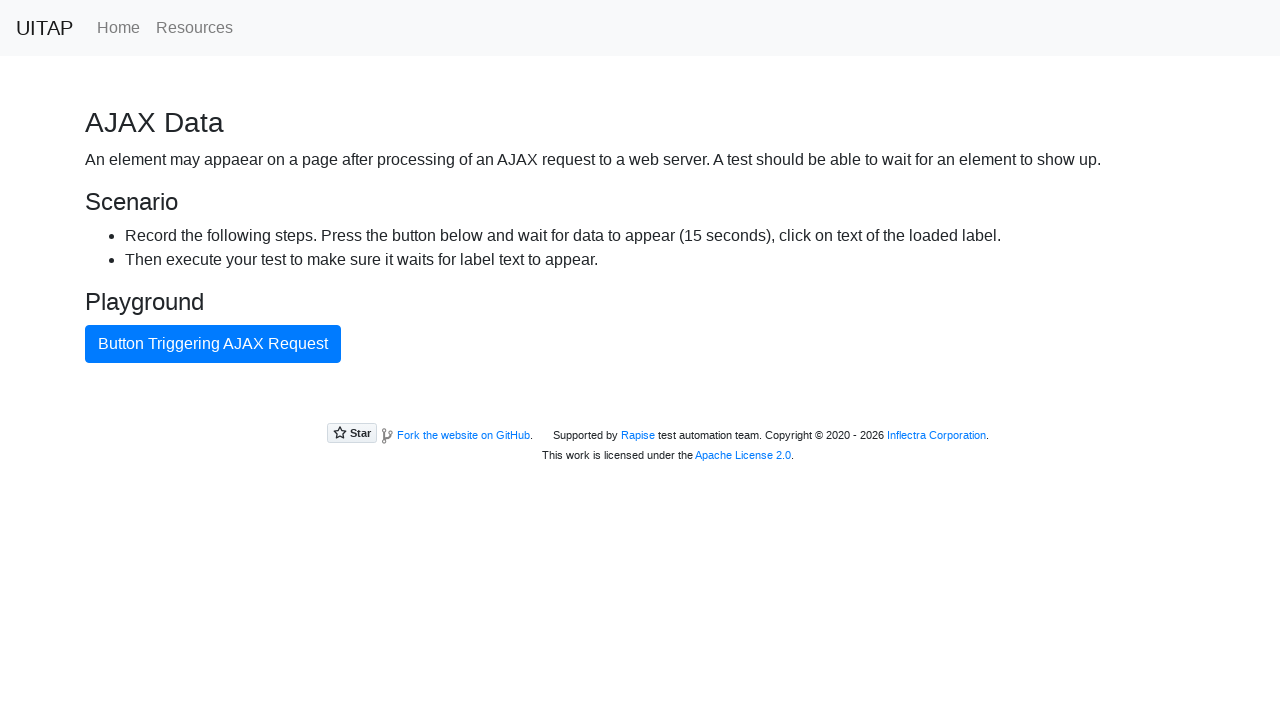

Clicked button to trigger AJAX request at (213, 344) on internal:text="Button Triggering AJAX Request"i
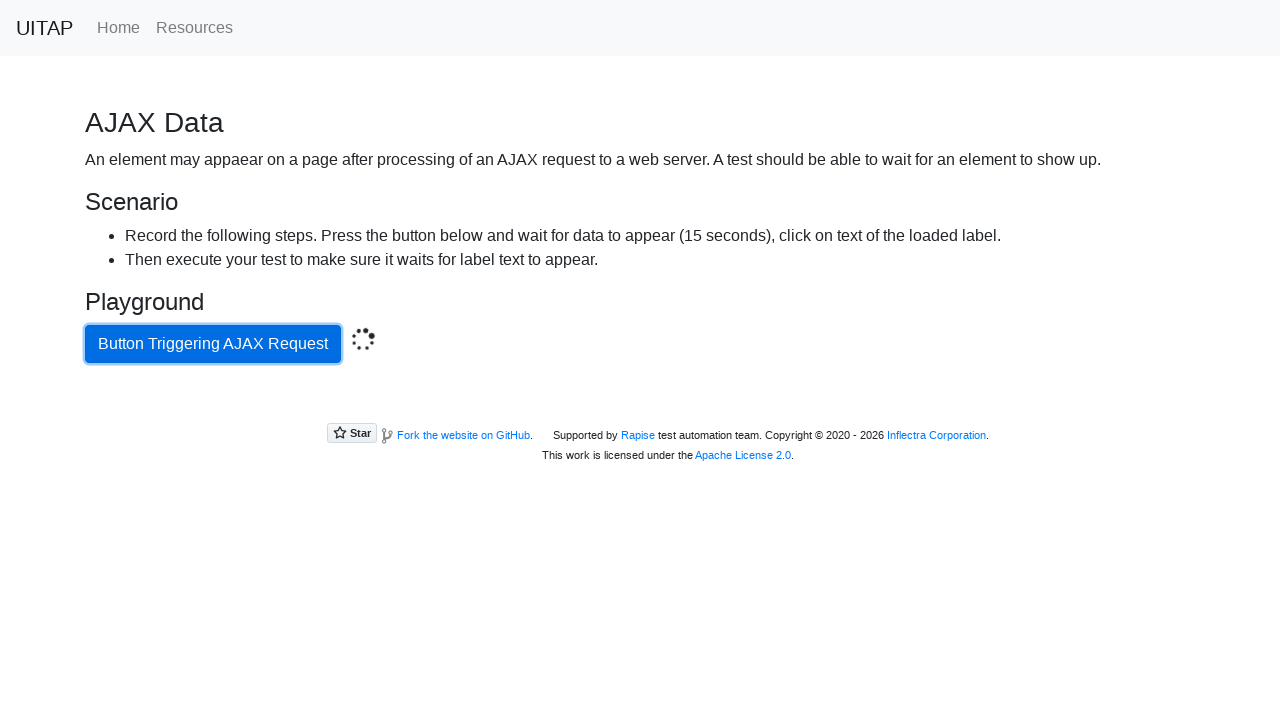

Waited for network idle state - AJAX request completed
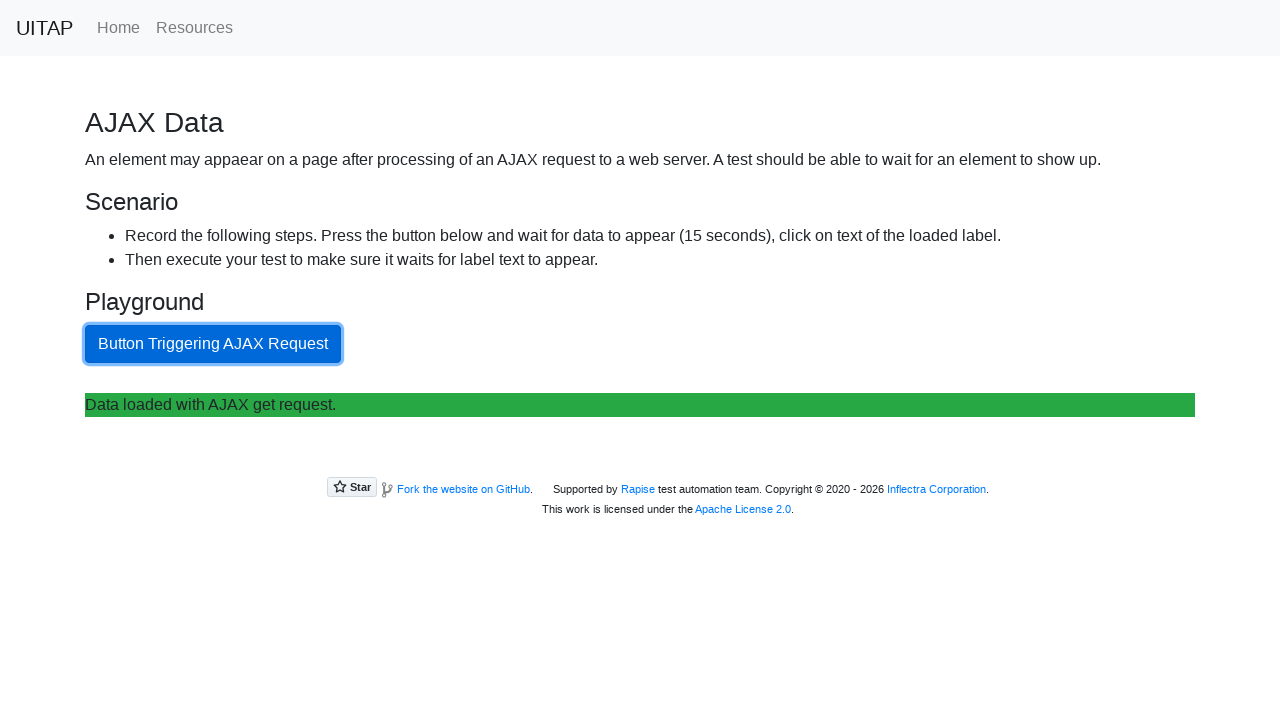

Located success element with bg-success class
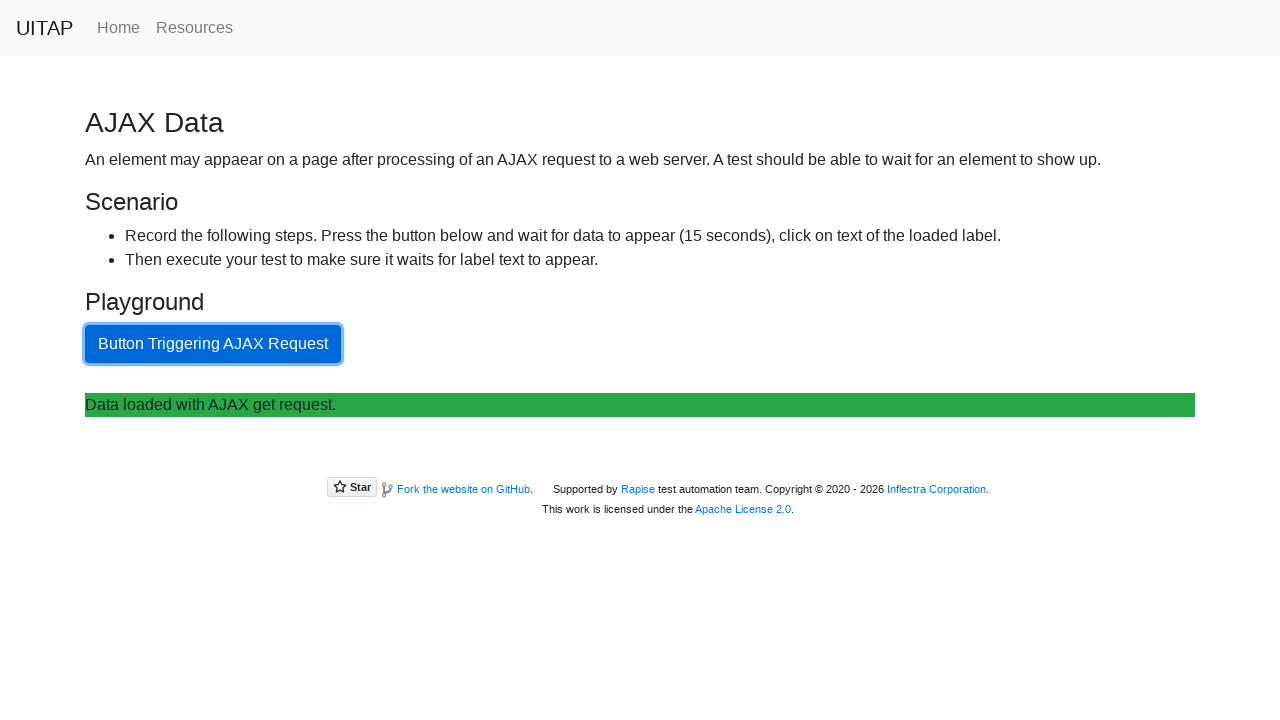

Retrieved text content from success element
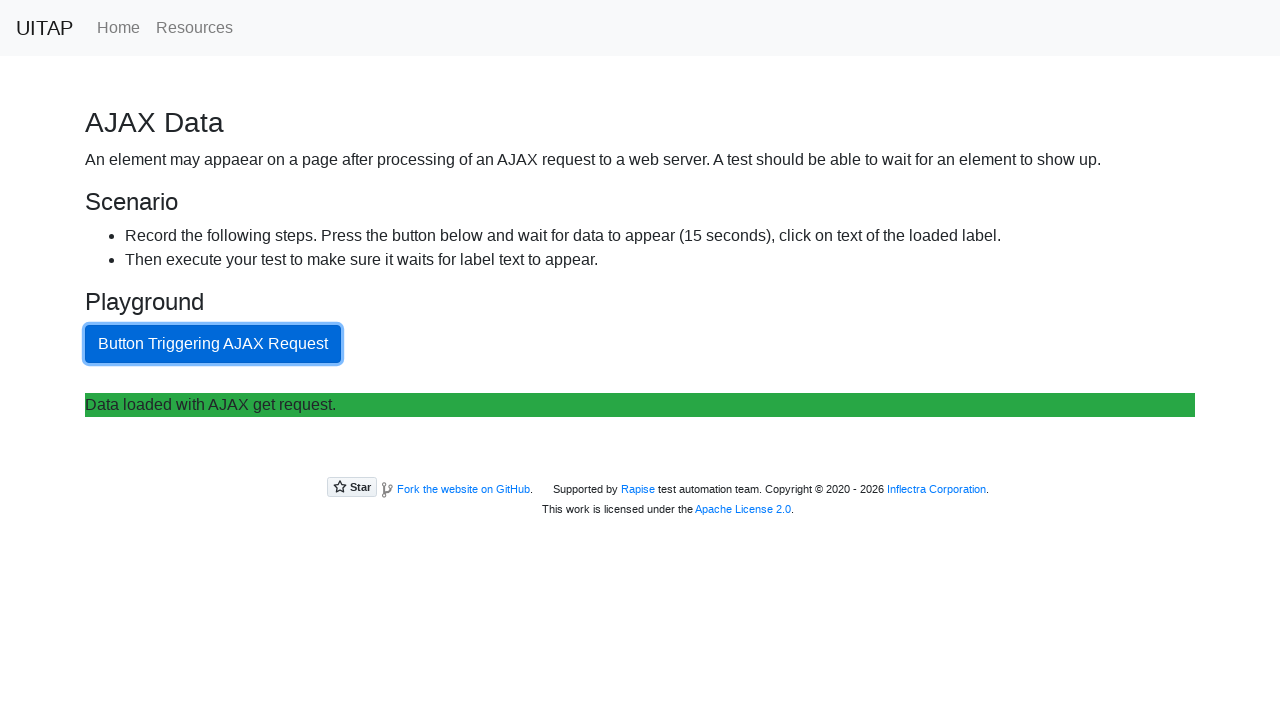

Verified success message 'Data loaded with AJAX get request.' is present
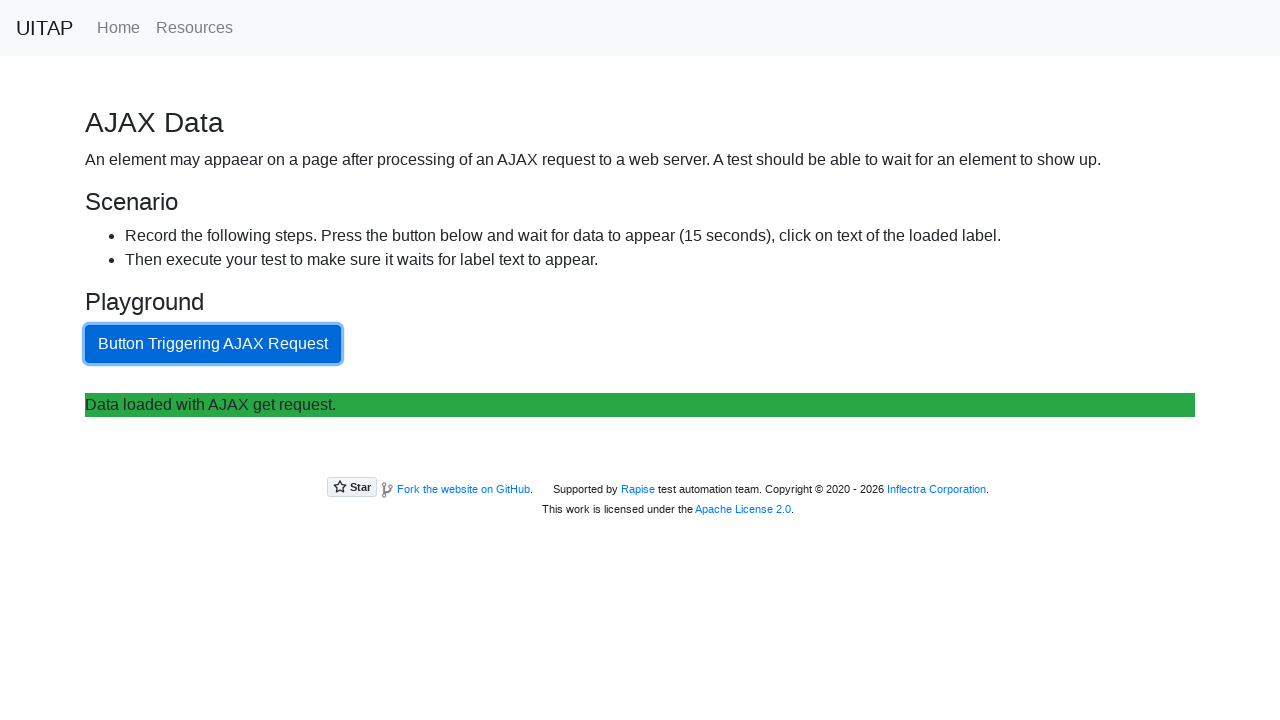

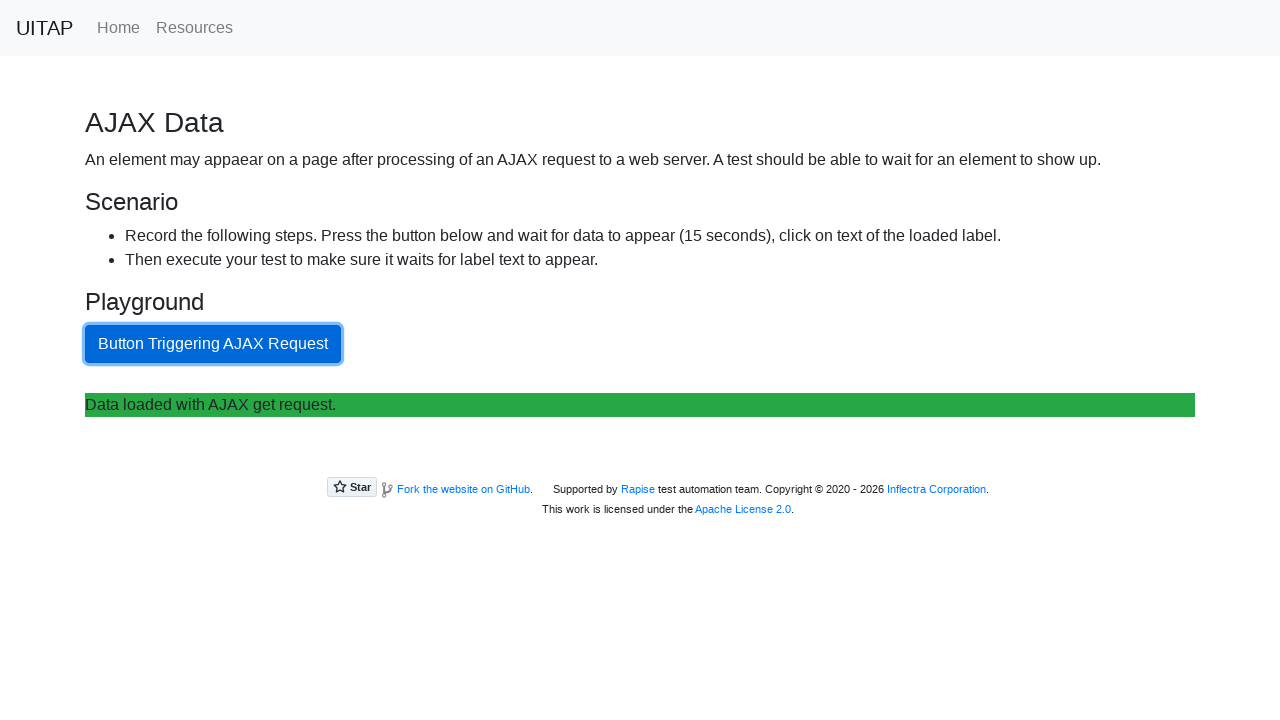